Tests form field validation on a feedback page by filling in name, phone, and message fields.

Starting URL: http://allolosos.com.ua/ru/menu/pizza

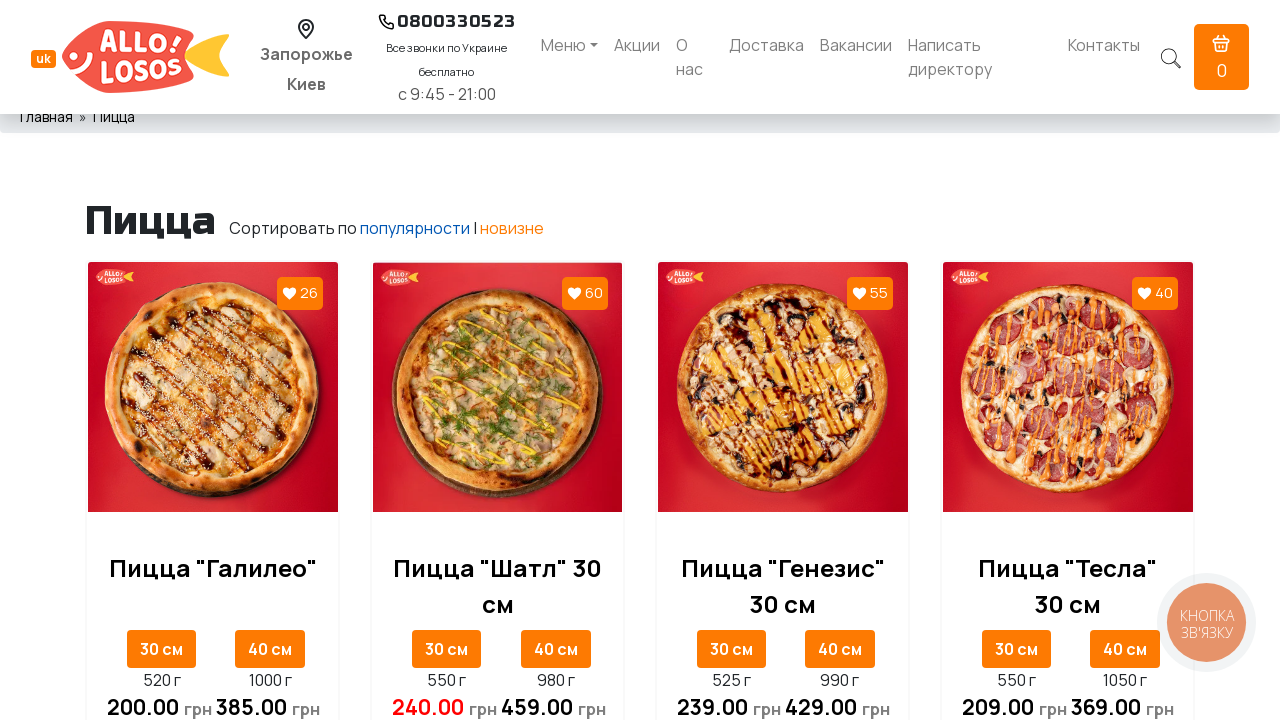

Clicked director link at (980, 57) on a[href='/ru/director']
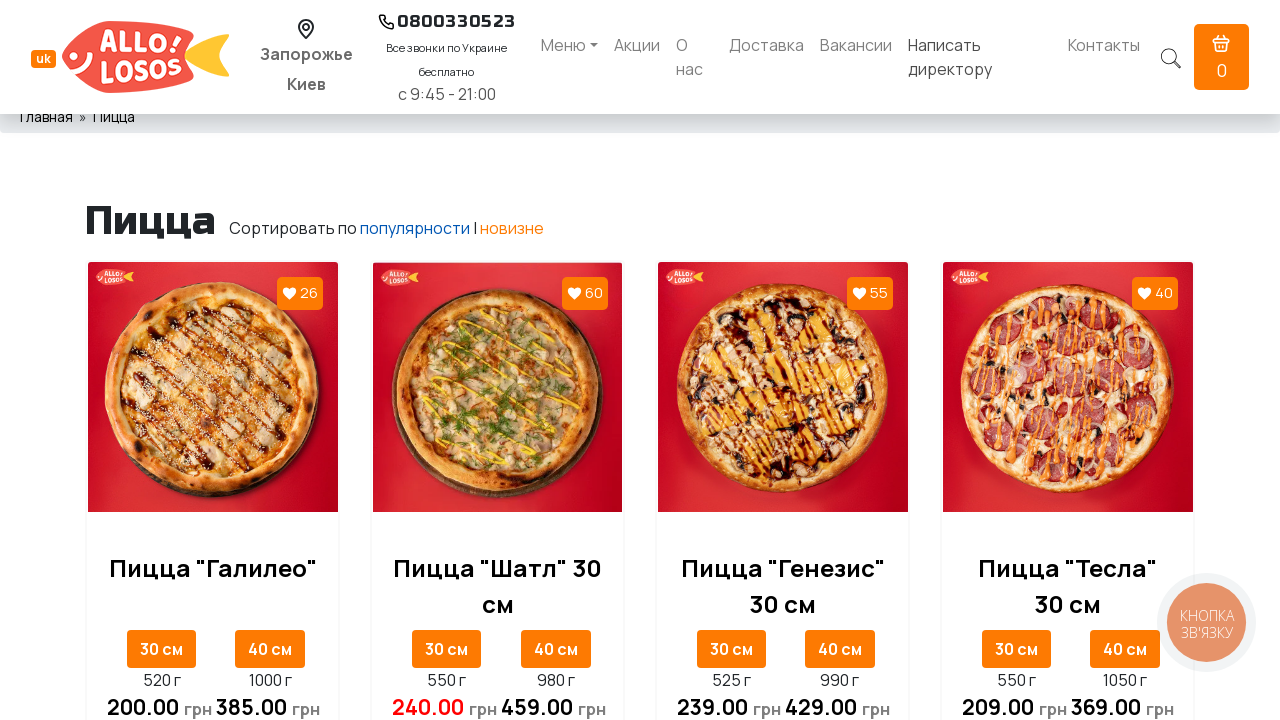

Waited 1000ms for page to load
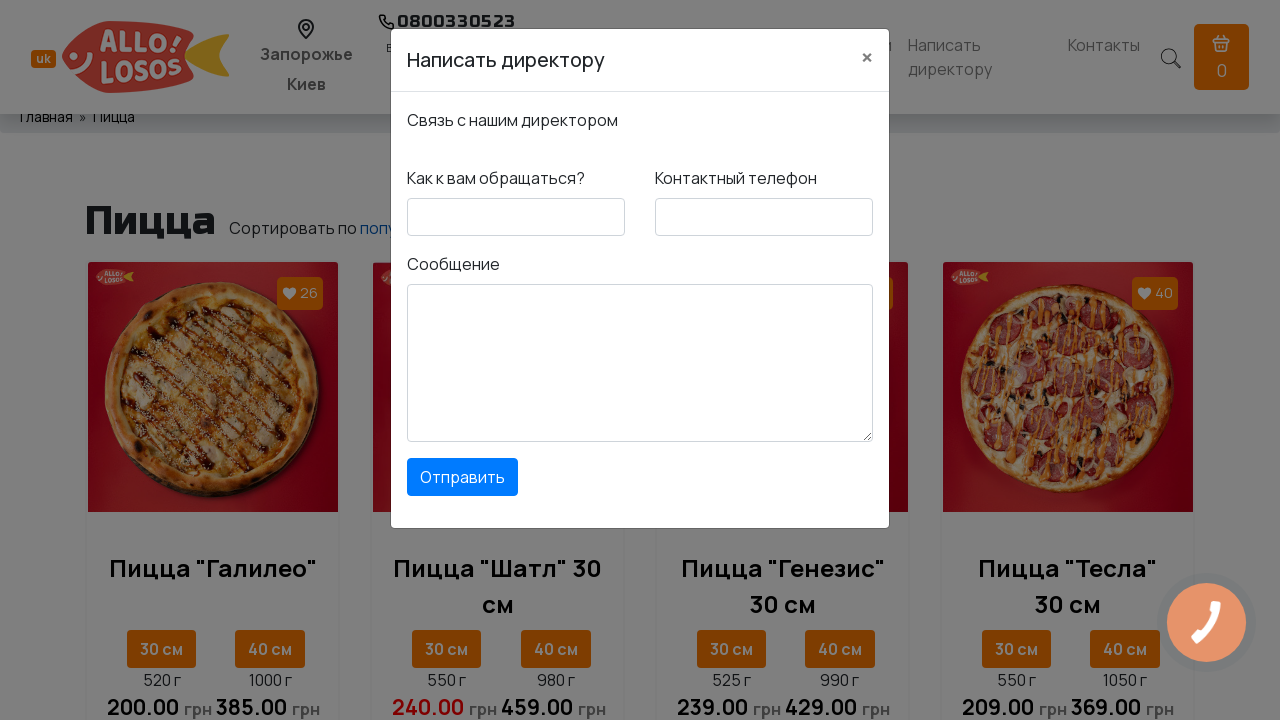

Filled name field with 'Miroslav' on #feedbackdirector-name
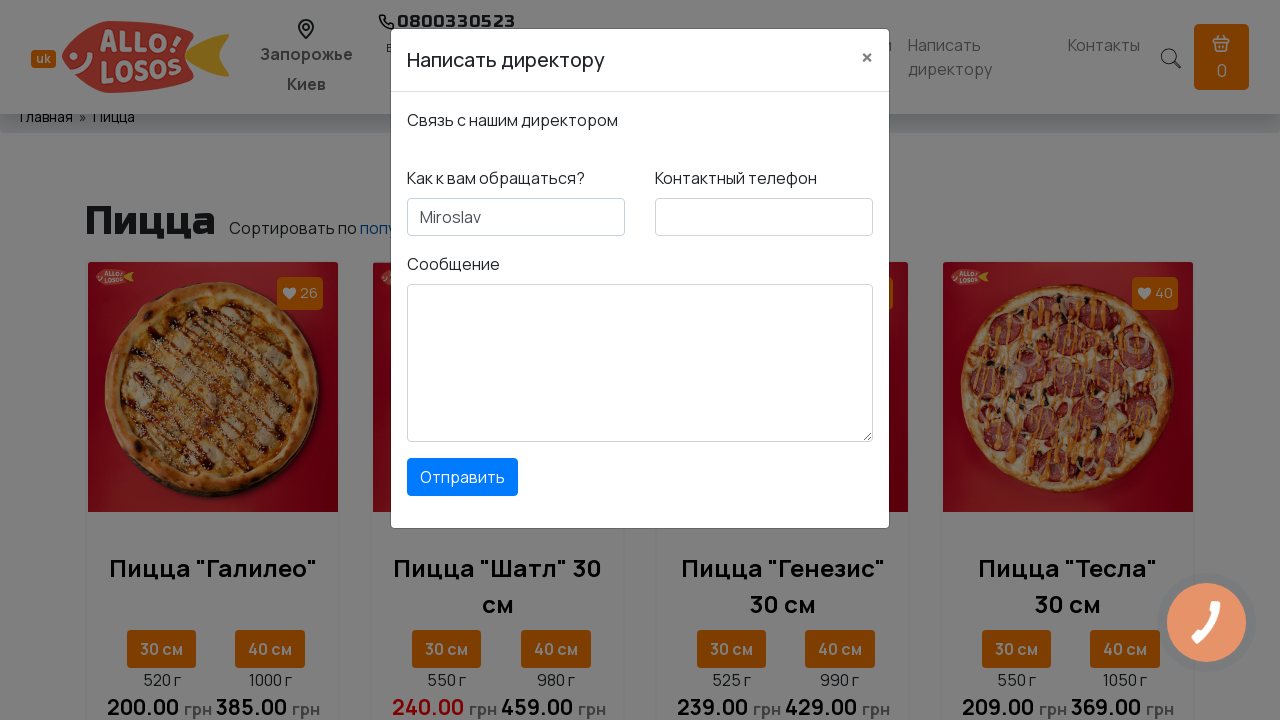

Filled phone field with '0502380088' on #feedbackdirector-phone
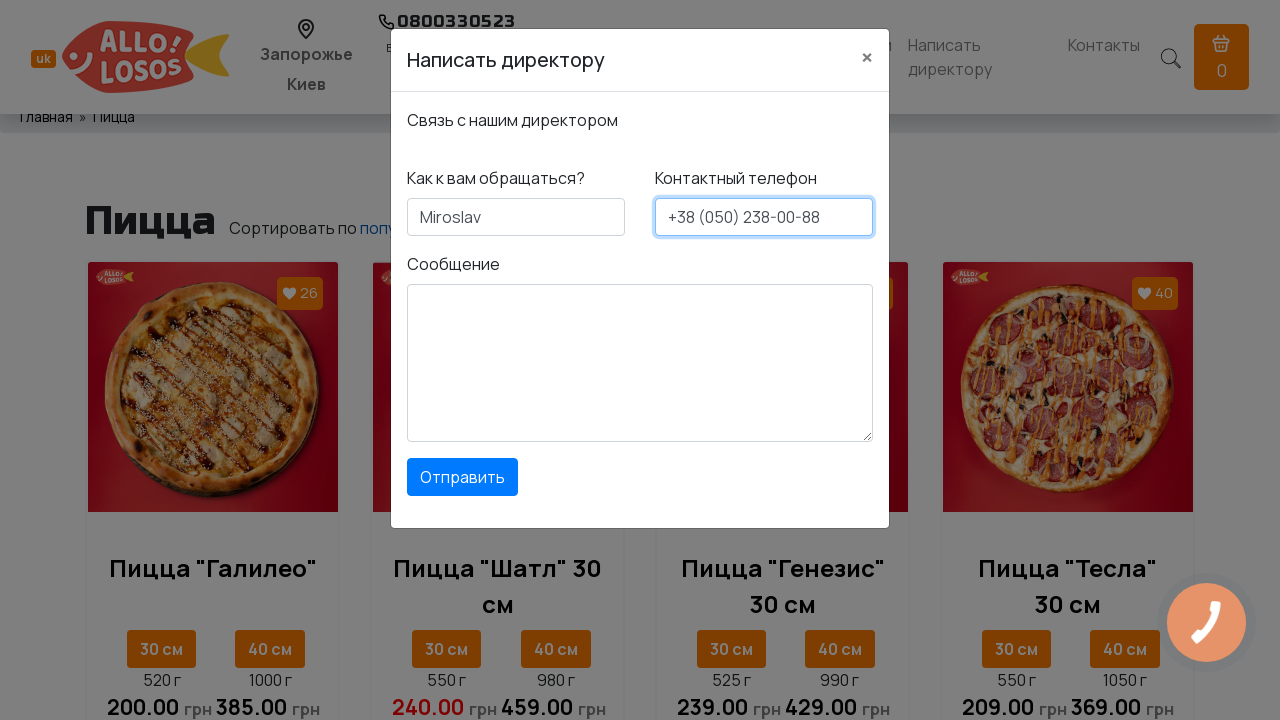

Filled message field with 'Thank you very much' on #feedbackdirector-message
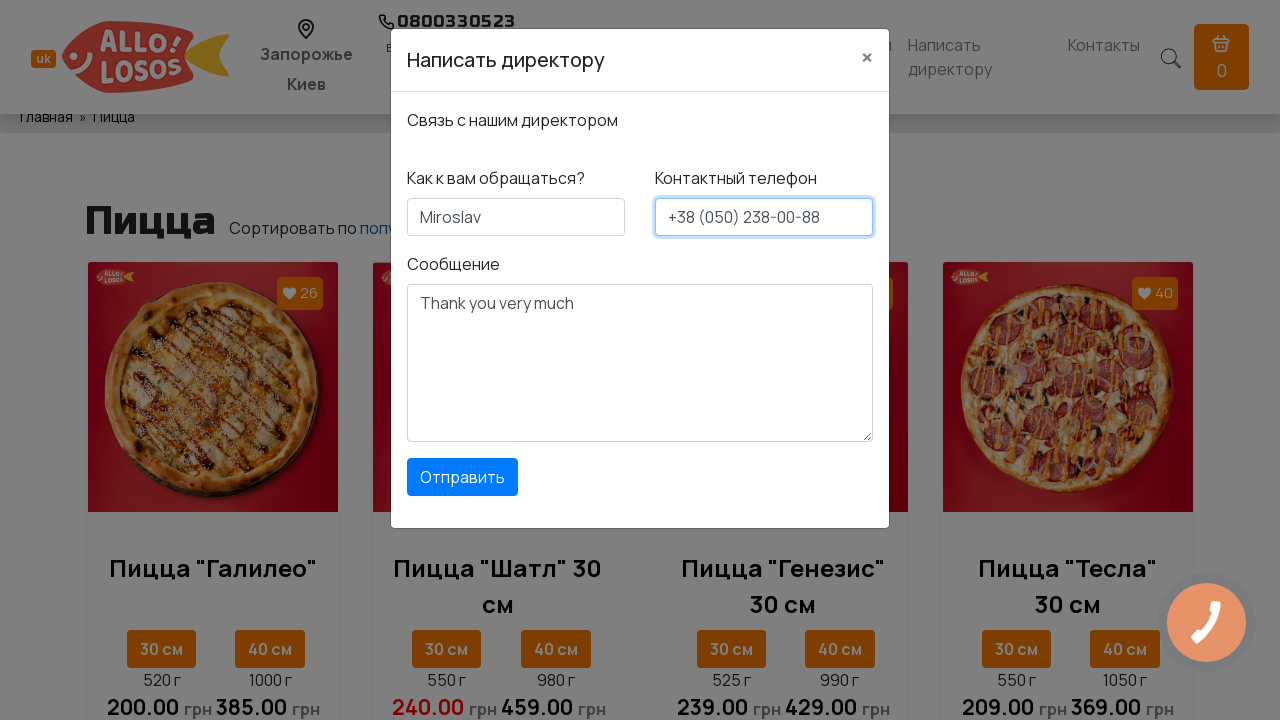

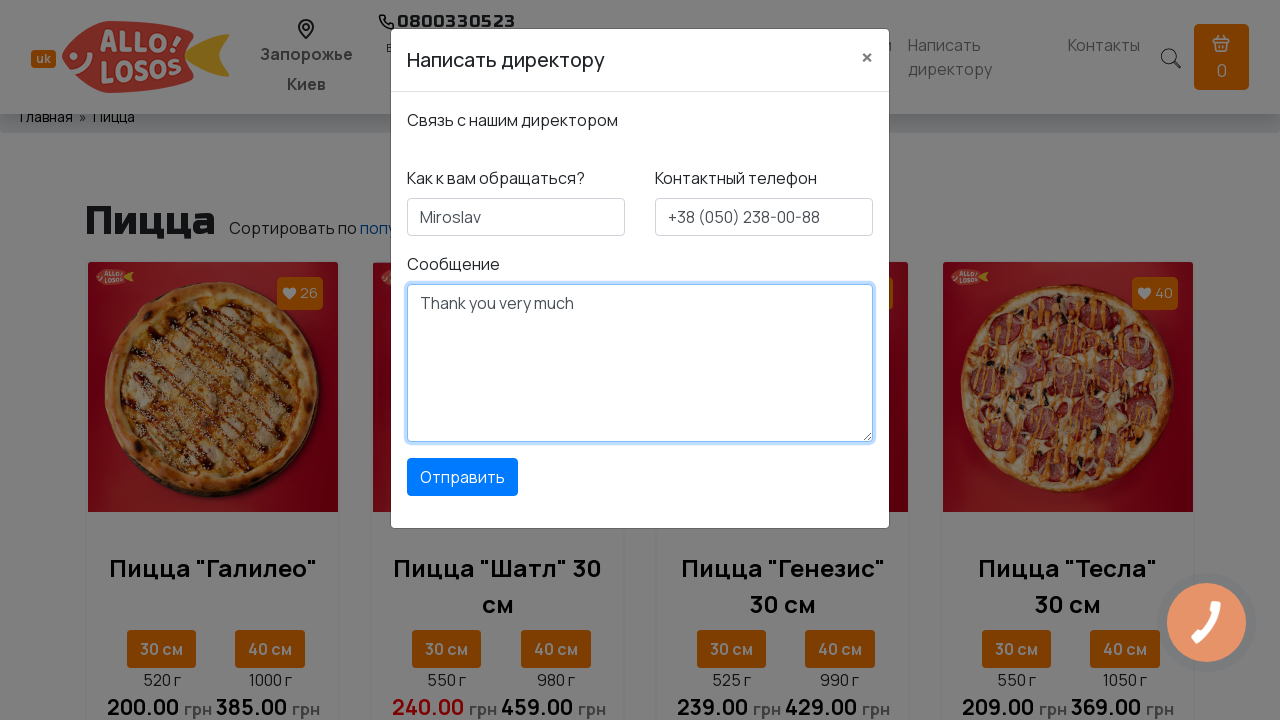